Tests checkbox functionality on a forms demo page by finding all checkbox inputs and clicking any that are not already selected

Starting URL: https://echoecho.com/htmlforms09.htm

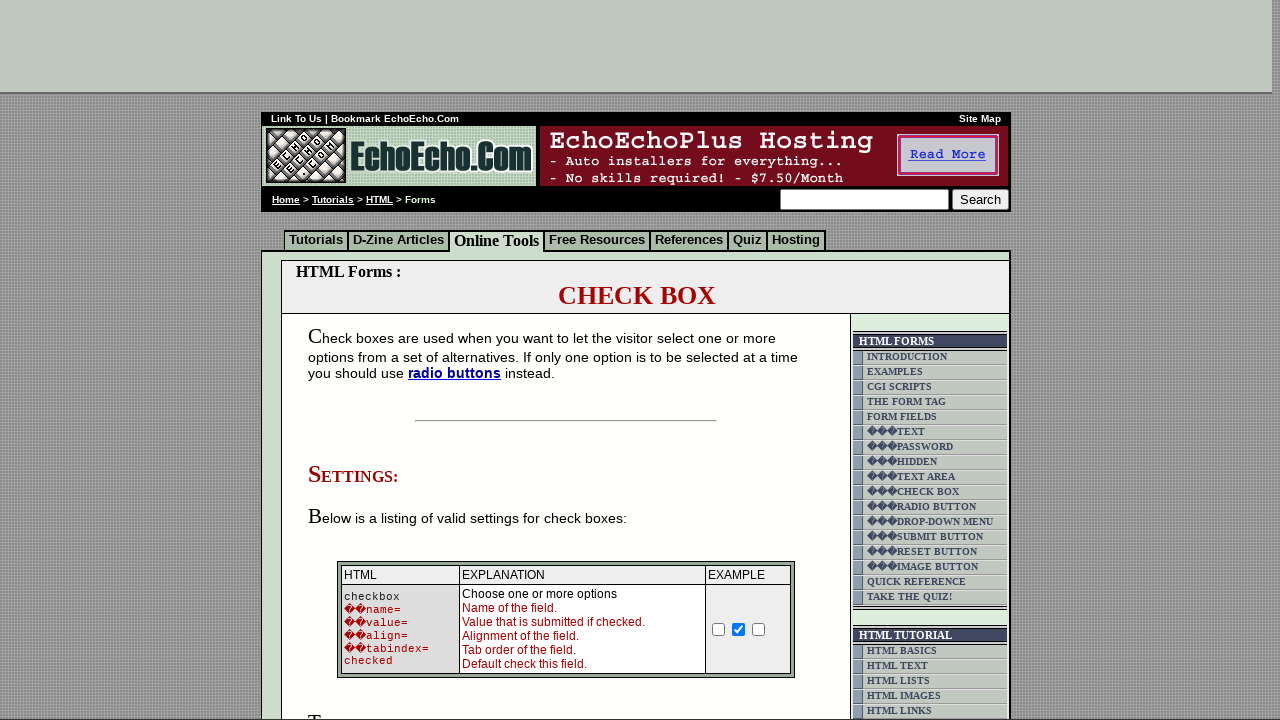

Waited for page to load (domcontentloaded)
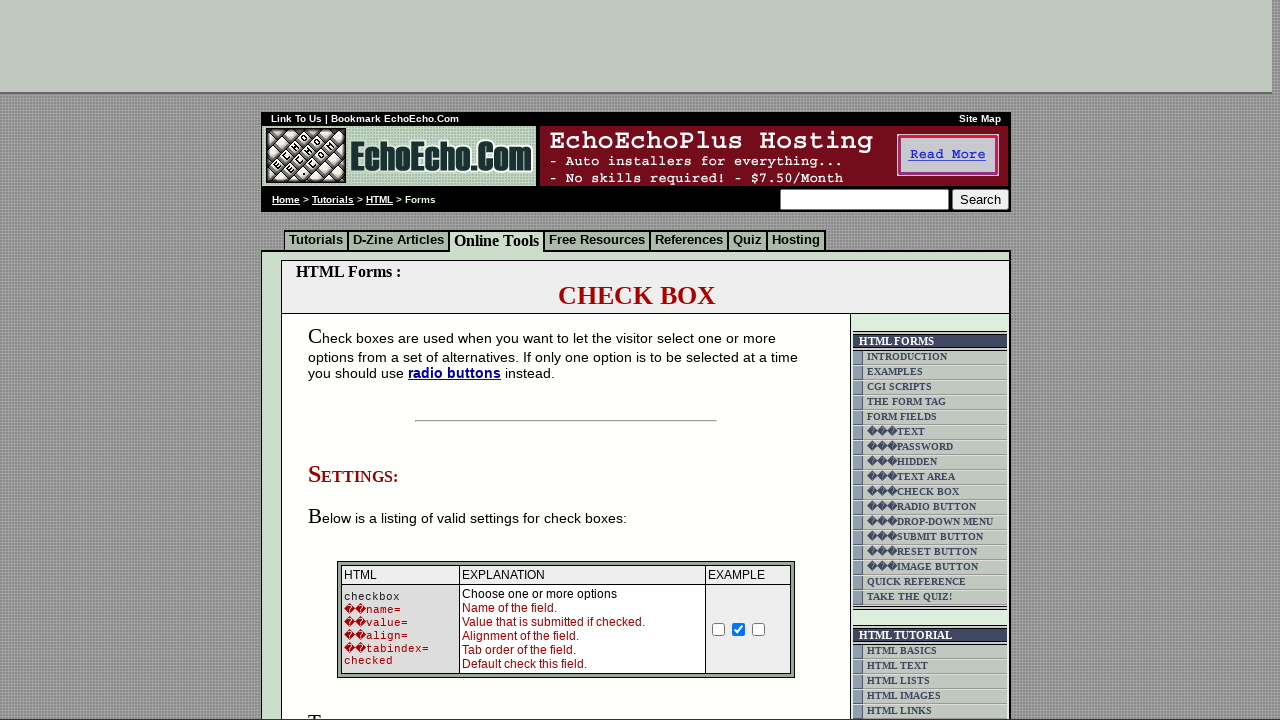

Located all checkbox inputs with name starting with 'option'
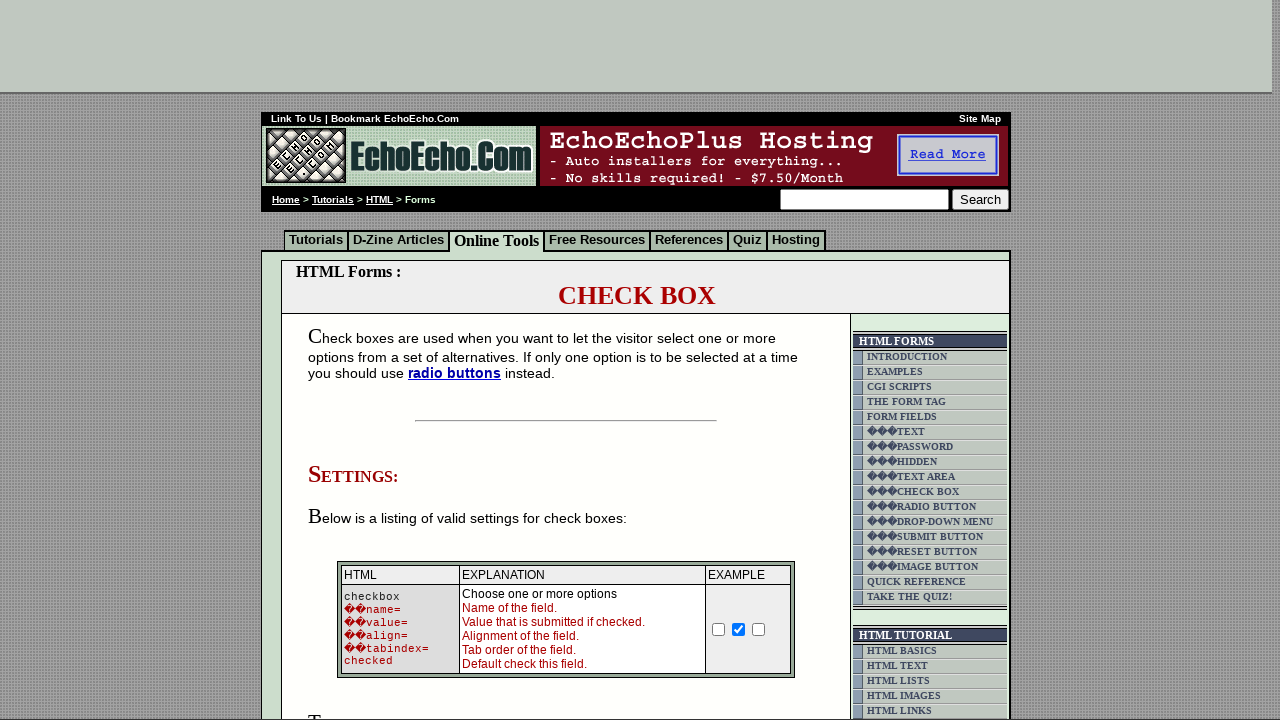

Clicked unchecked checkbox to select it at (354, 360) on input[type='checkbox'][name^='option'] >> nth=0
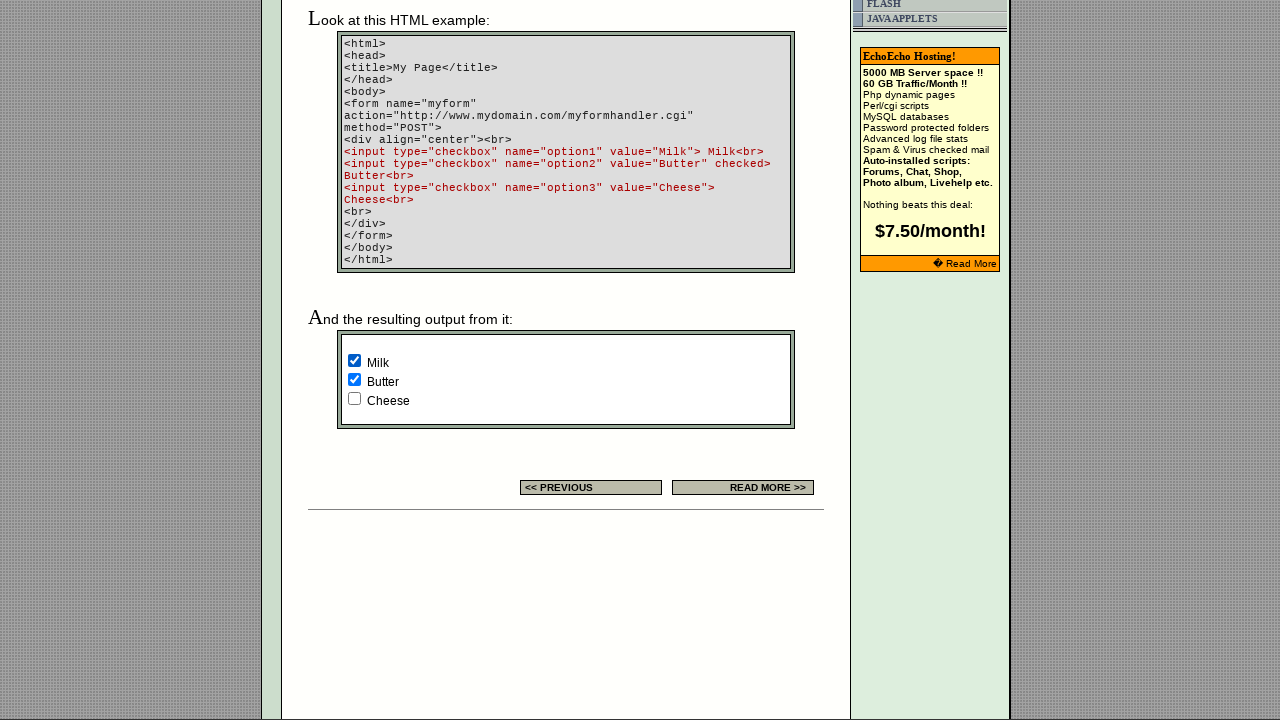

Clicked unchecked checkbox to select it at (354, 398) on input[type='checkbox'][name^='option'] >> nth=2
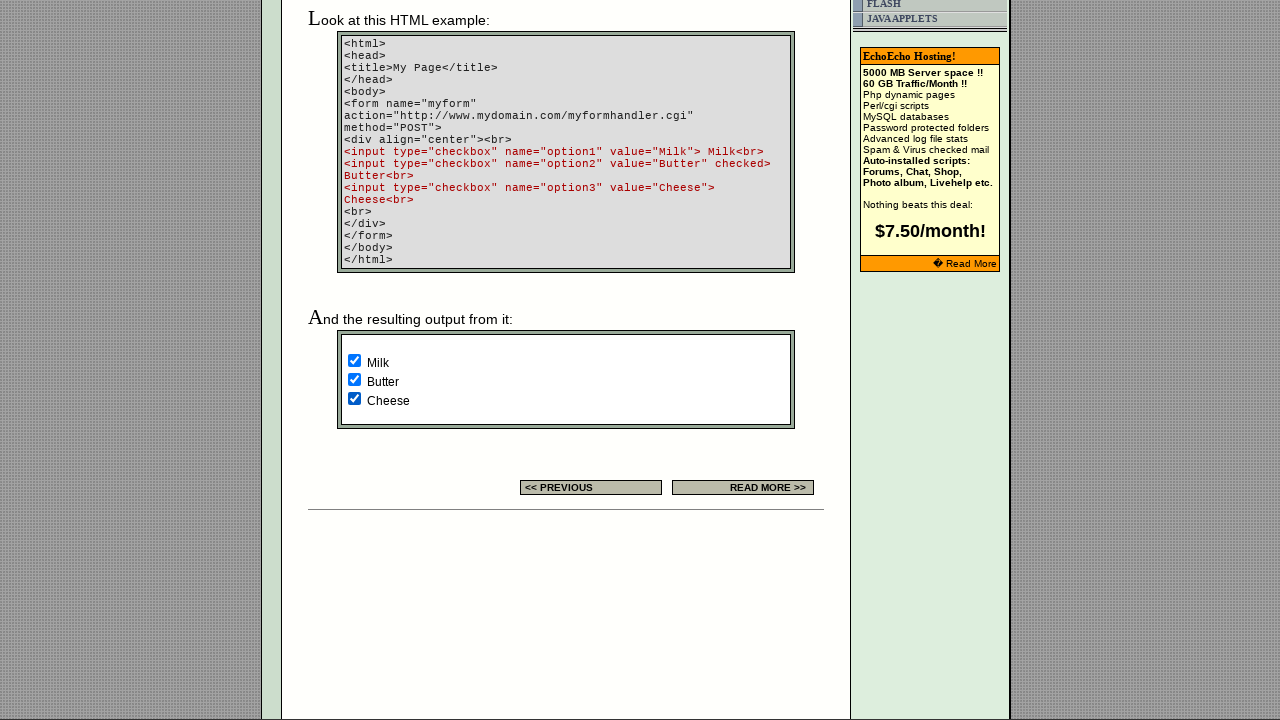

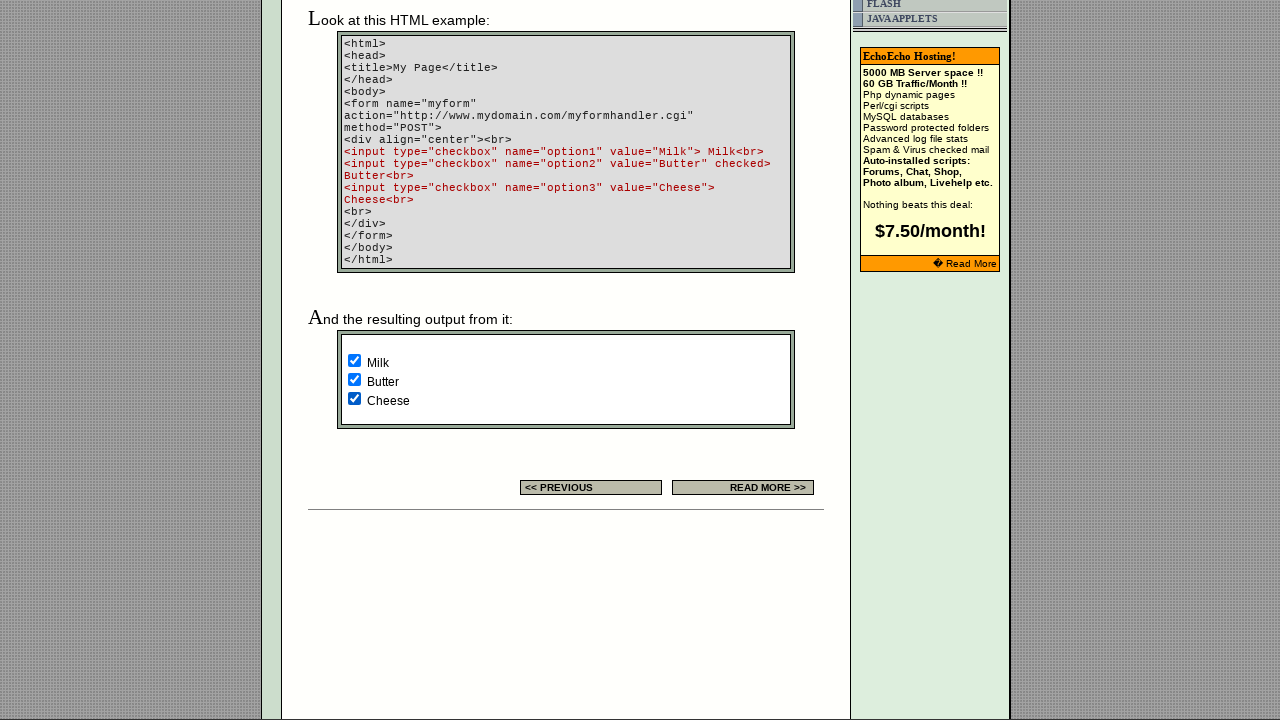